Tests jQuery UI autocomplete functionality by navigating to the autocomplete demo, entering a character in the input field, and verifying that autocomplete suggestions appear

Starting URL: https://www.jqueryui.com

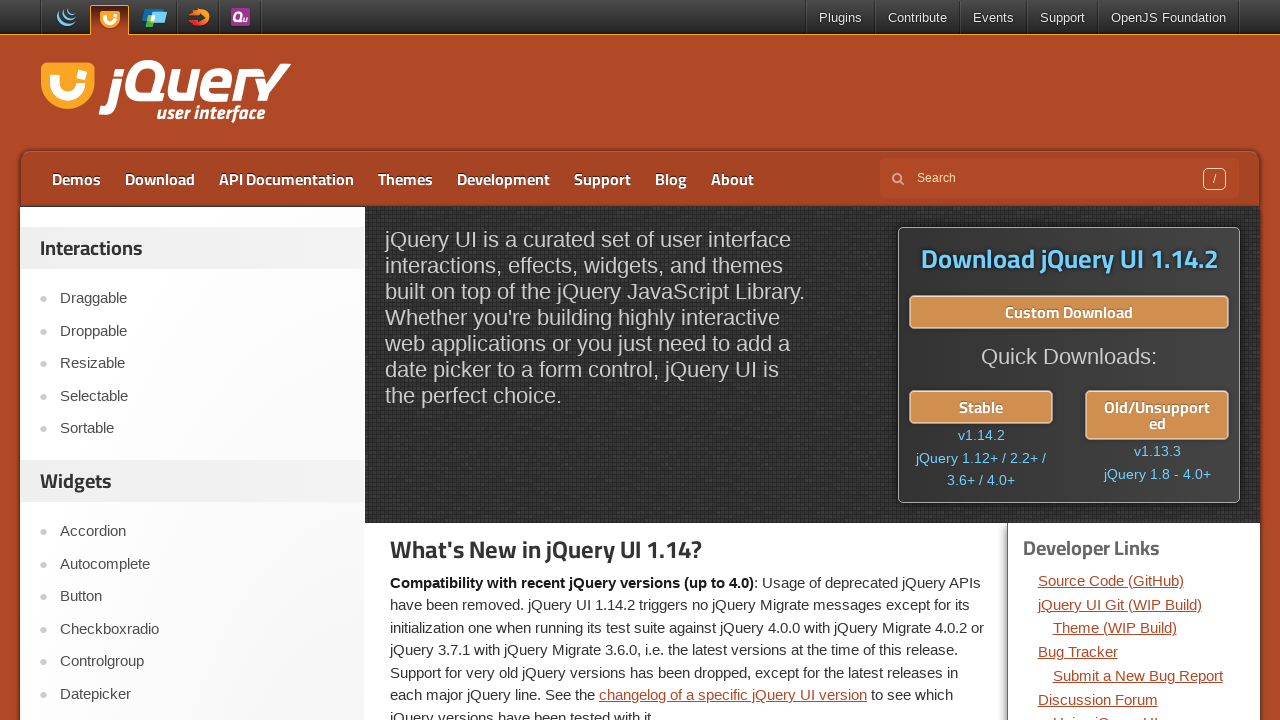

Clicked on the autocomplete link in the sidebar at (202, 564) on xpath=//*[@id='sidebar']/aside[2]/ul/li[2]/a
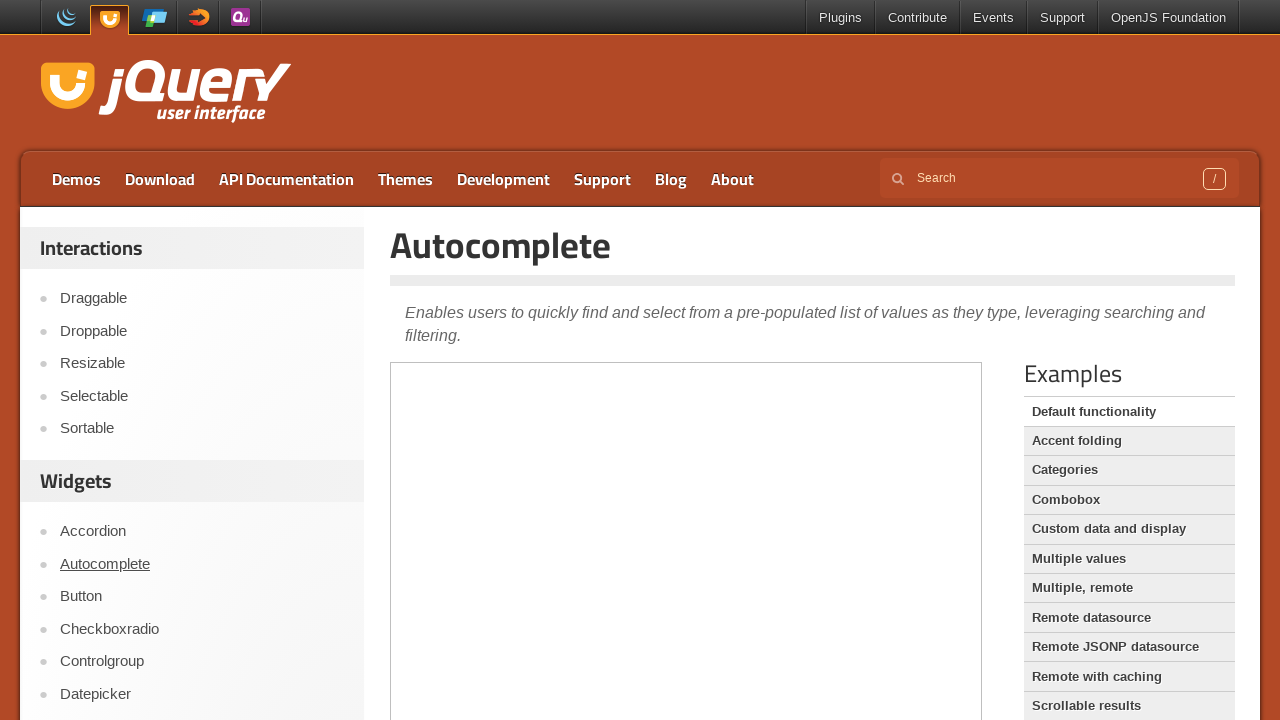

Demo frame loaded
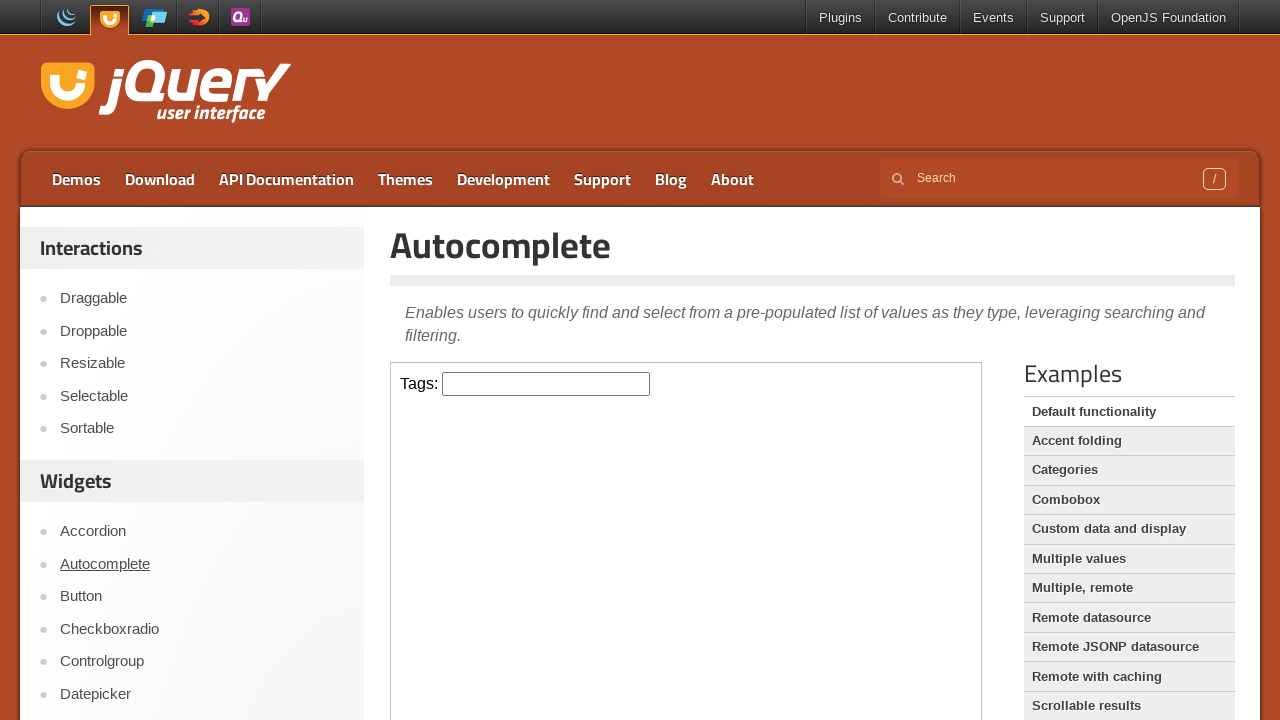

Clicked on the autocomplete input field at (546, 384) on .demo-frame >> internal:control=enter-frame >> #tags
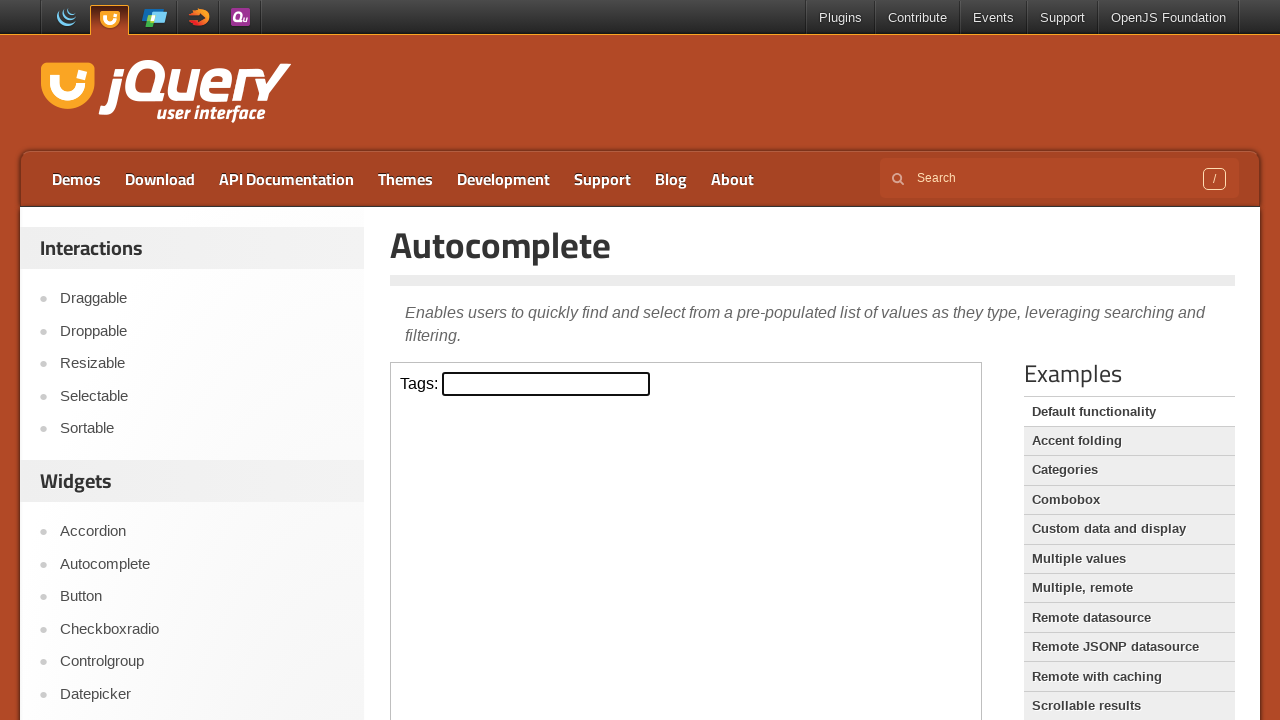

Entered 'J' in the autocomplete input field on .demo-frame >> internal:control=enter-frame >> #tags
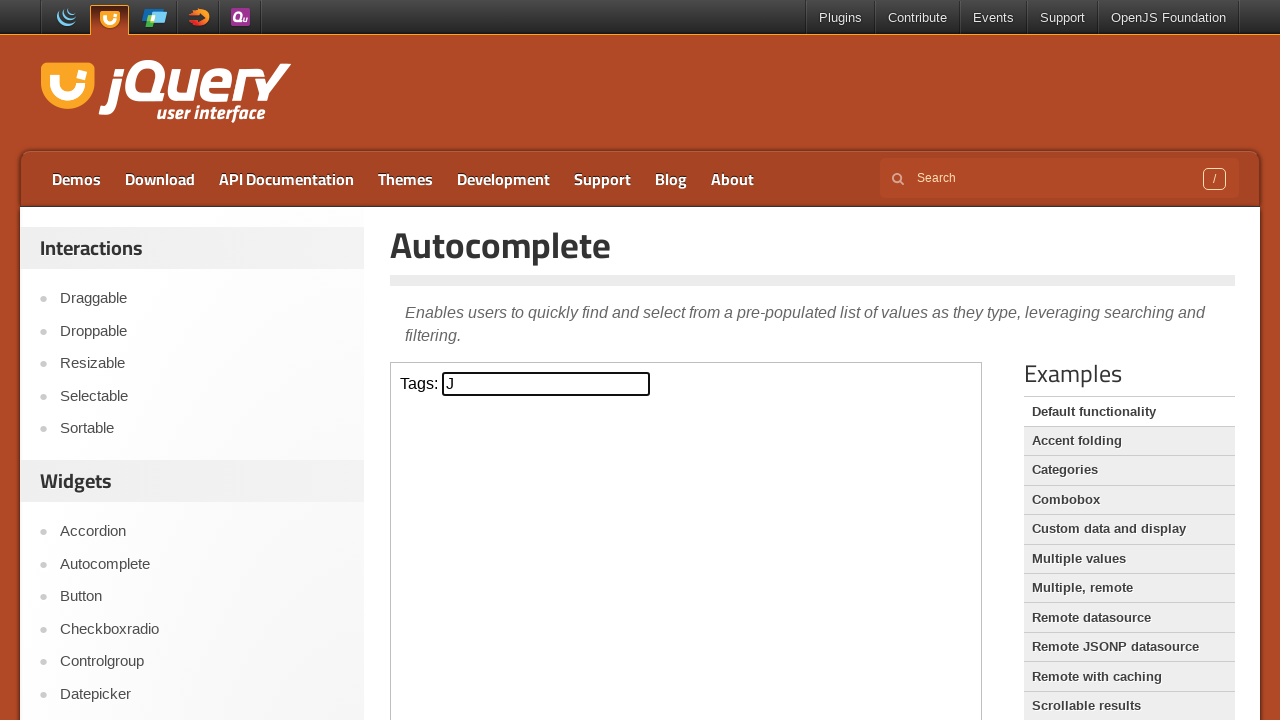

Autocomplete suggestions appeared
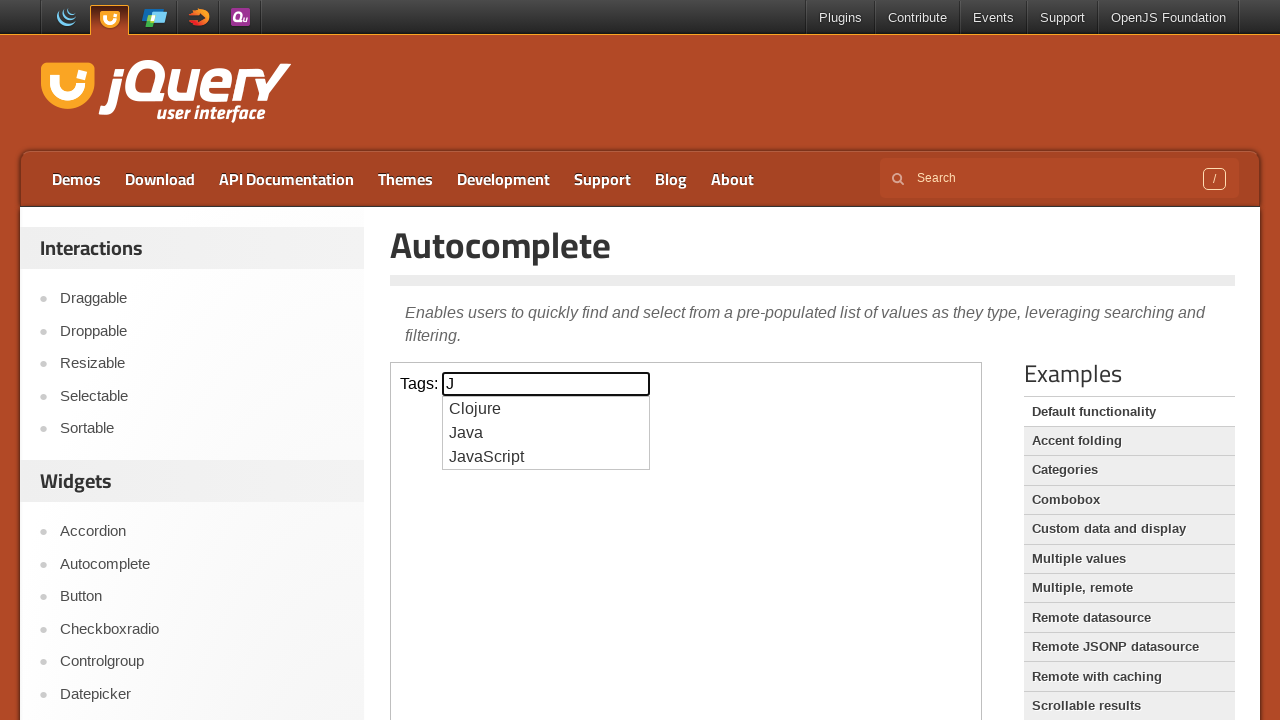

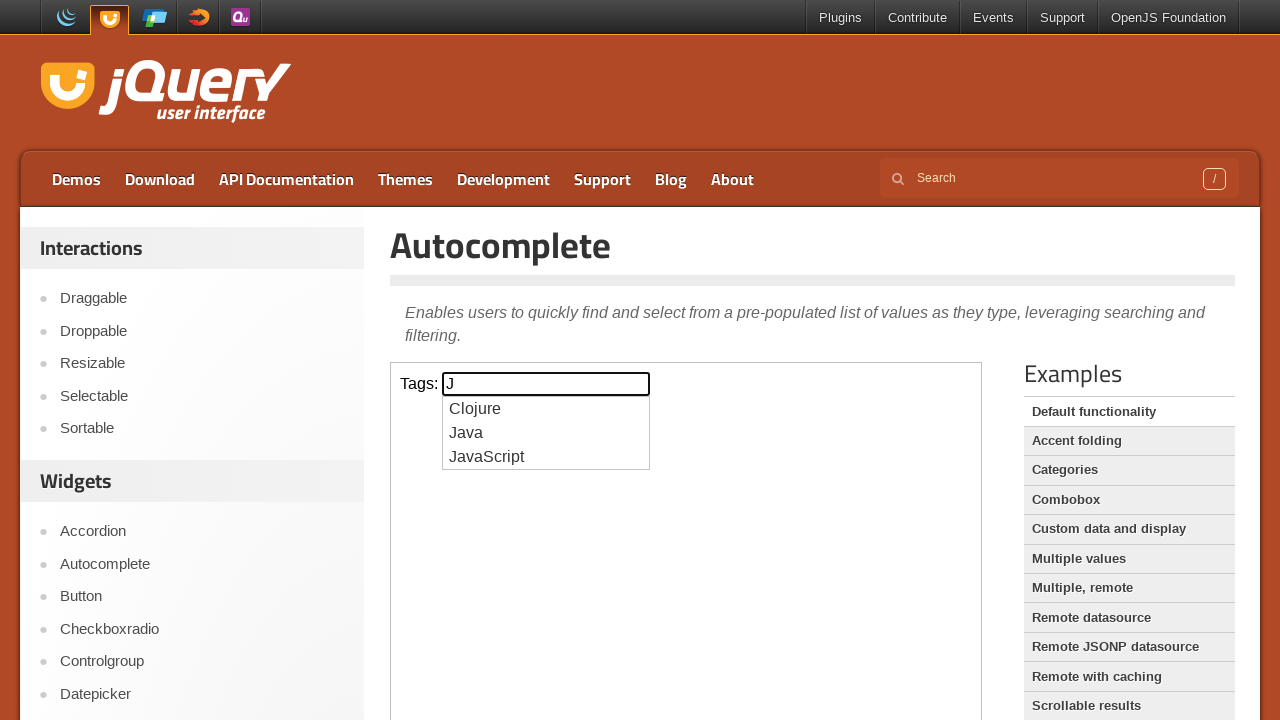